Tests mortgage calculator functionality by entering different purchase prices and start months, then calculating and verifying monthly payment results

Starting URL: https://www.mlcalc.com

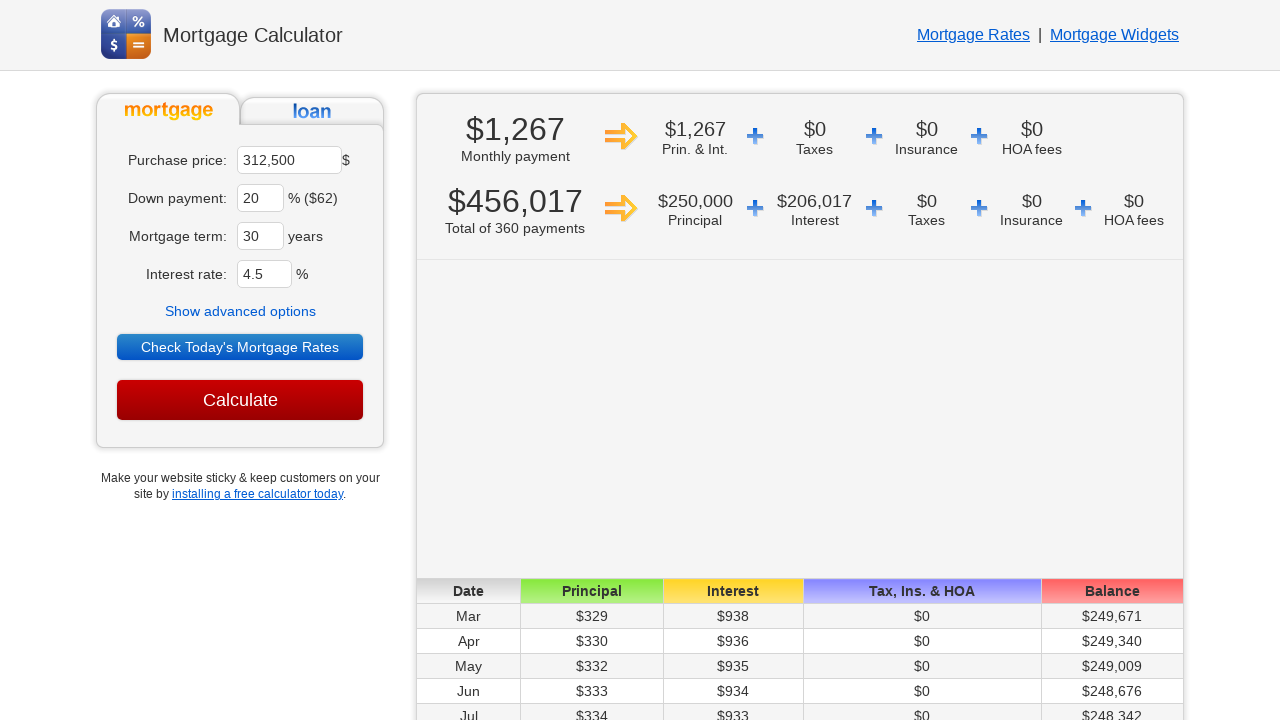

Cleared purchase price field on #ma
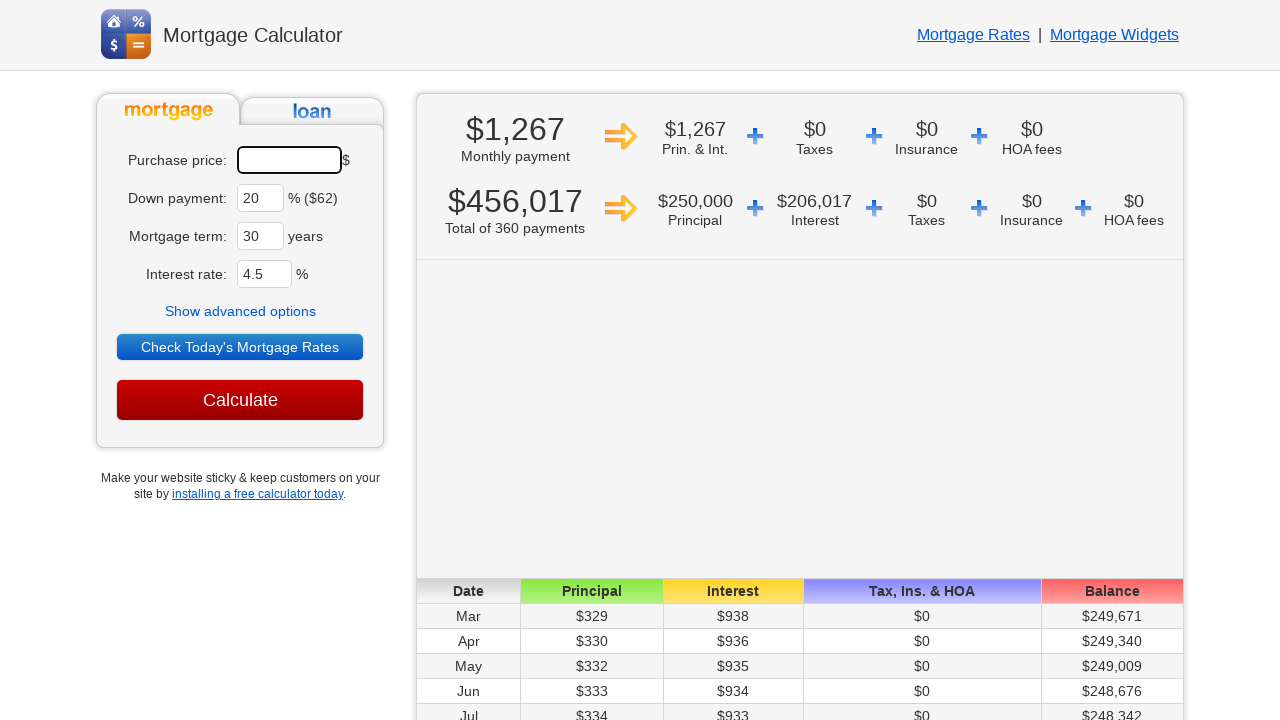

Filled purchase price field with 450000 on #ma
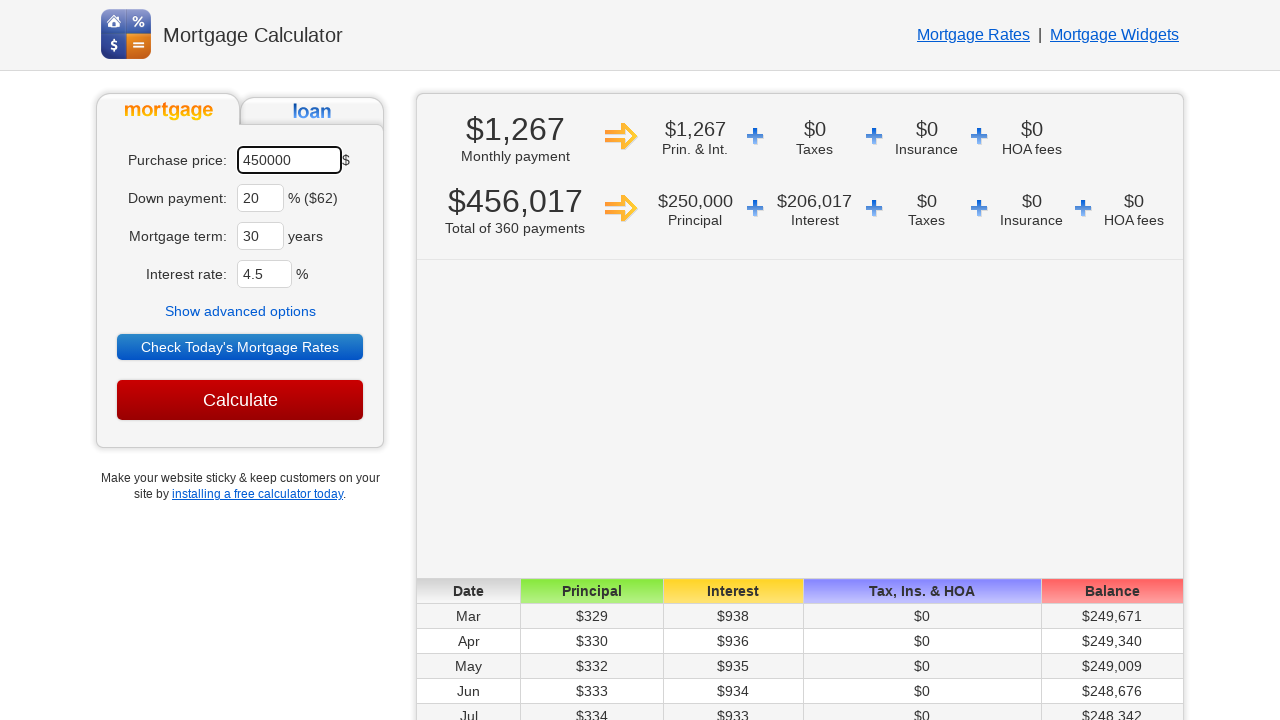

Clicked 'Show advanced options' button at (240, 311) on text='Show advanced options'
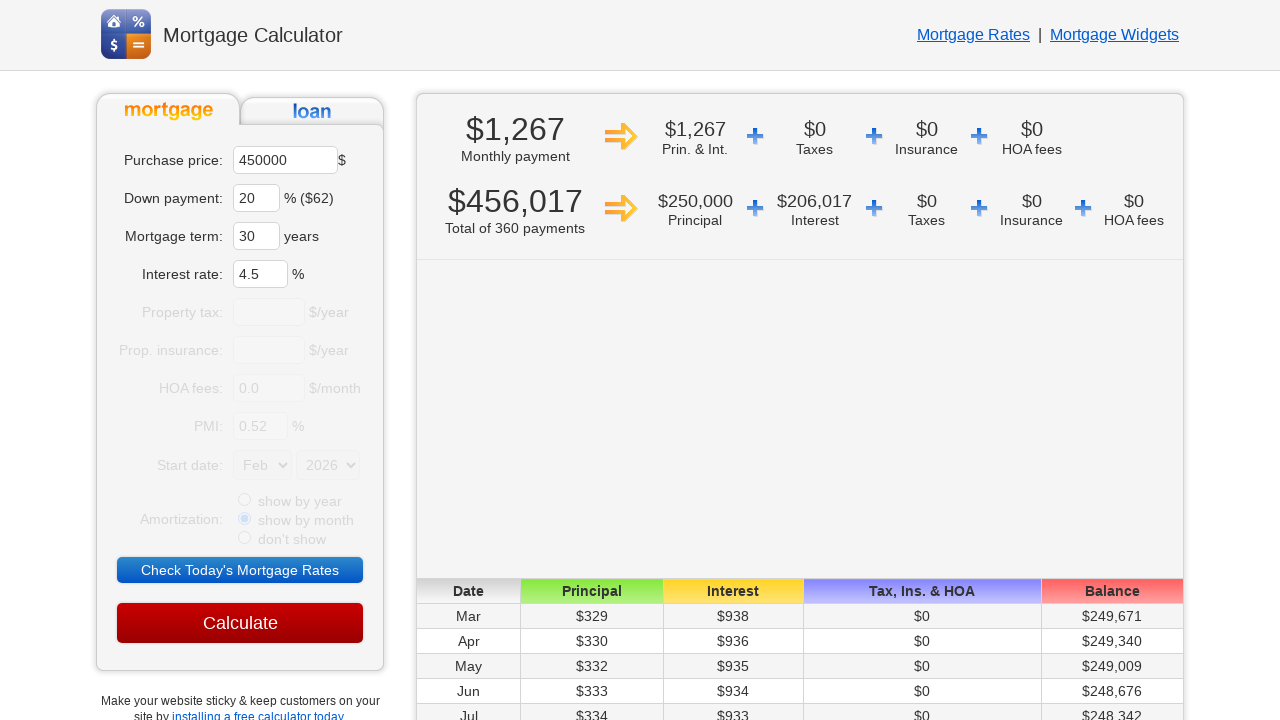

Selected start month 'Jan' from dropdown on select[name='sm']
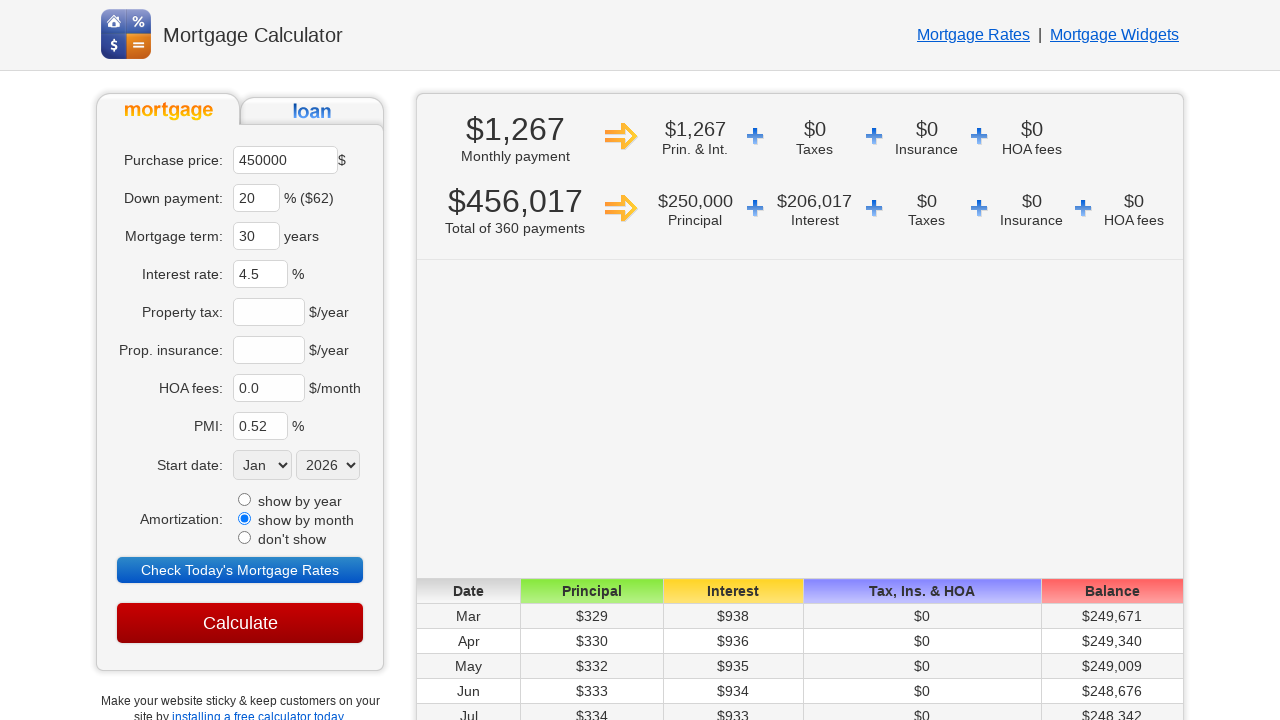

Clicked 'Calculate' button at (240, 623) on input[value='Calculate']
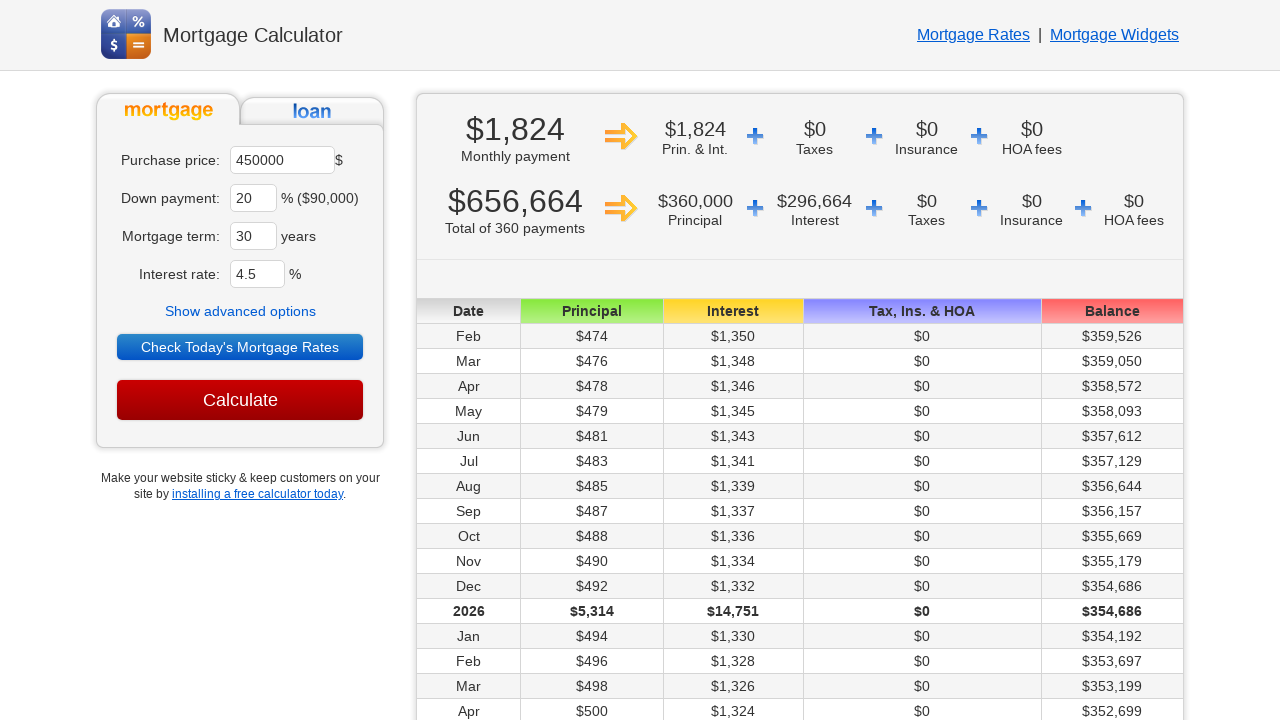

Waited 3000ms for results to load
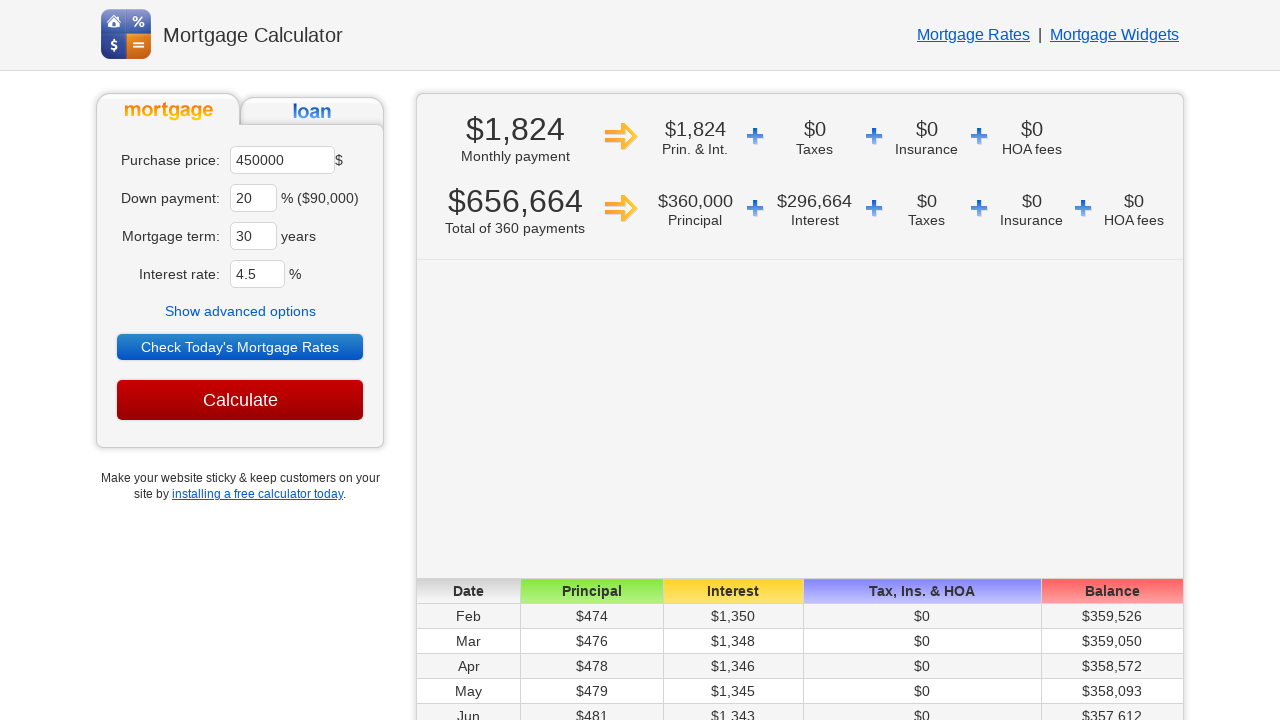

Retrieved monthly payment result: $1,824
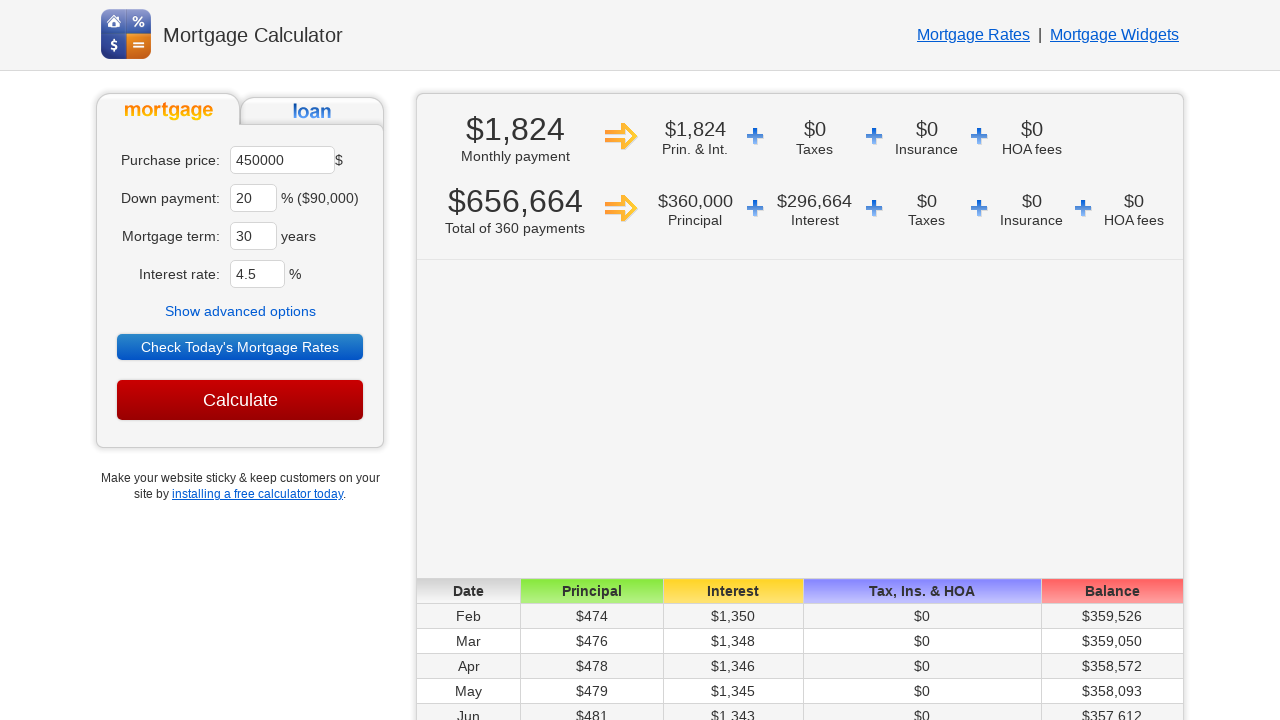

Cleared purchase price field on #ma
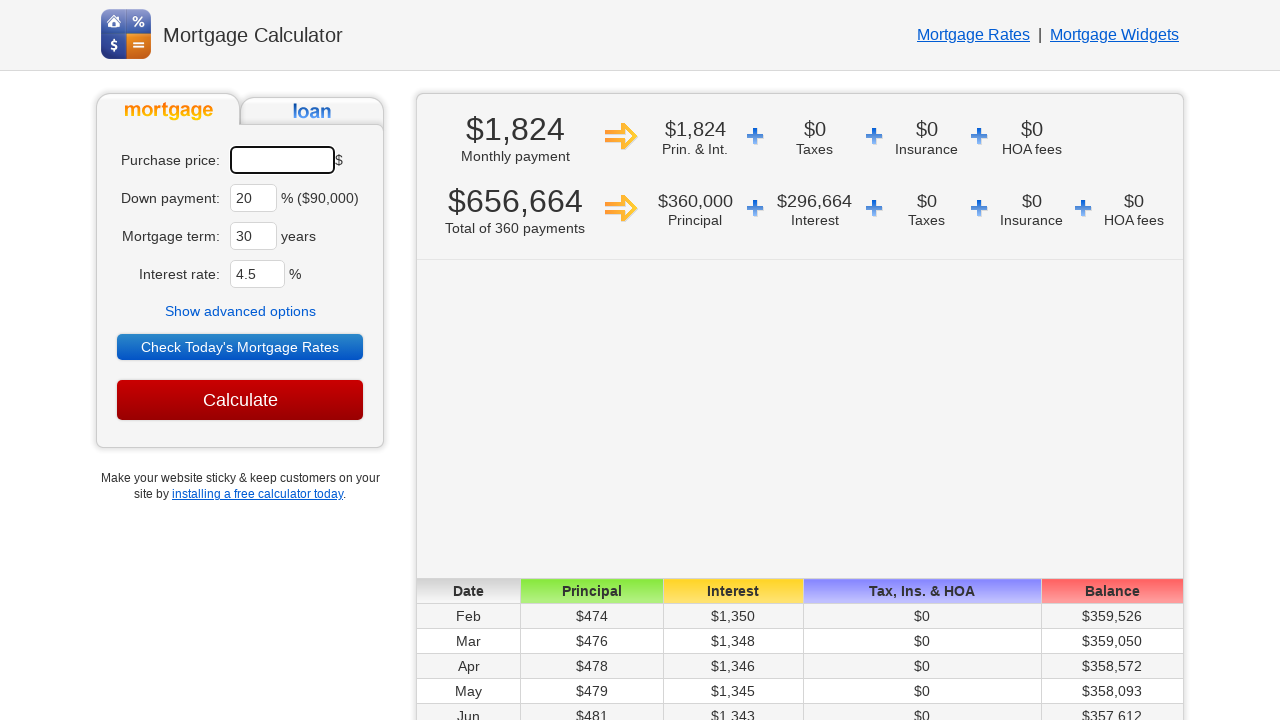

Filled purchase price field with 430000 on #ma
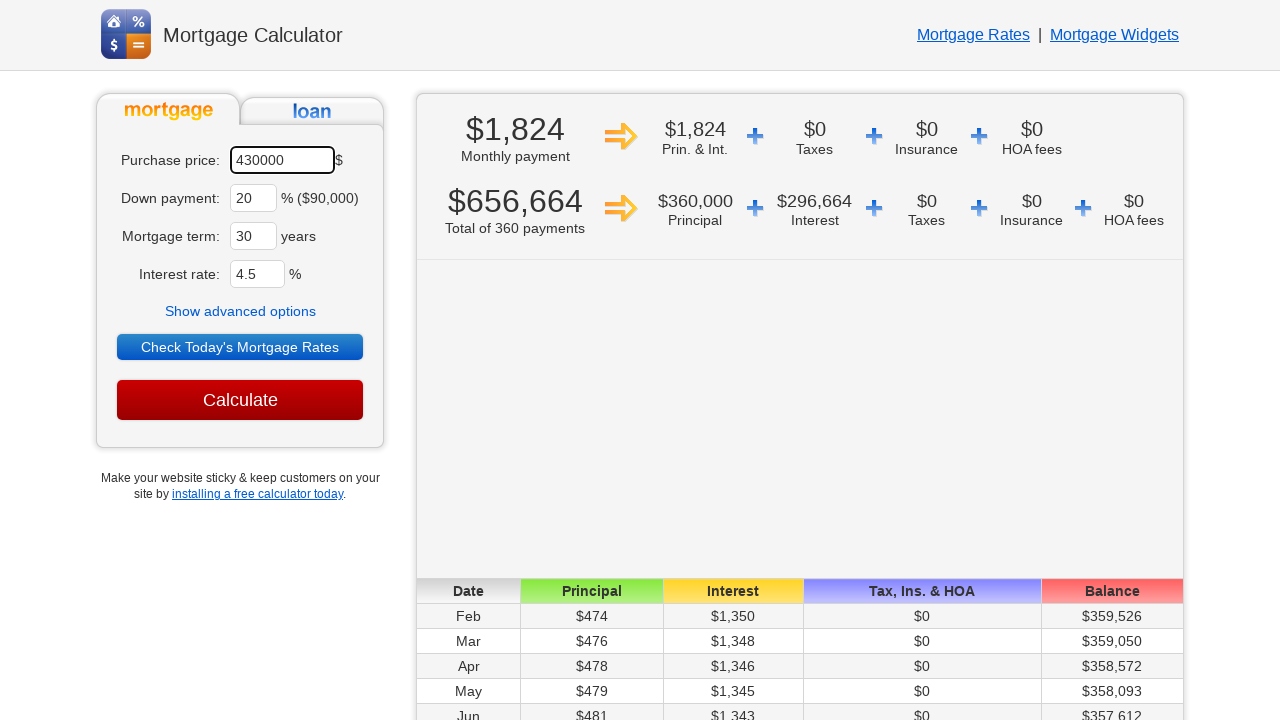

Clicked 'Show advanced options' button at (240, 311) on text='Show advanced options'
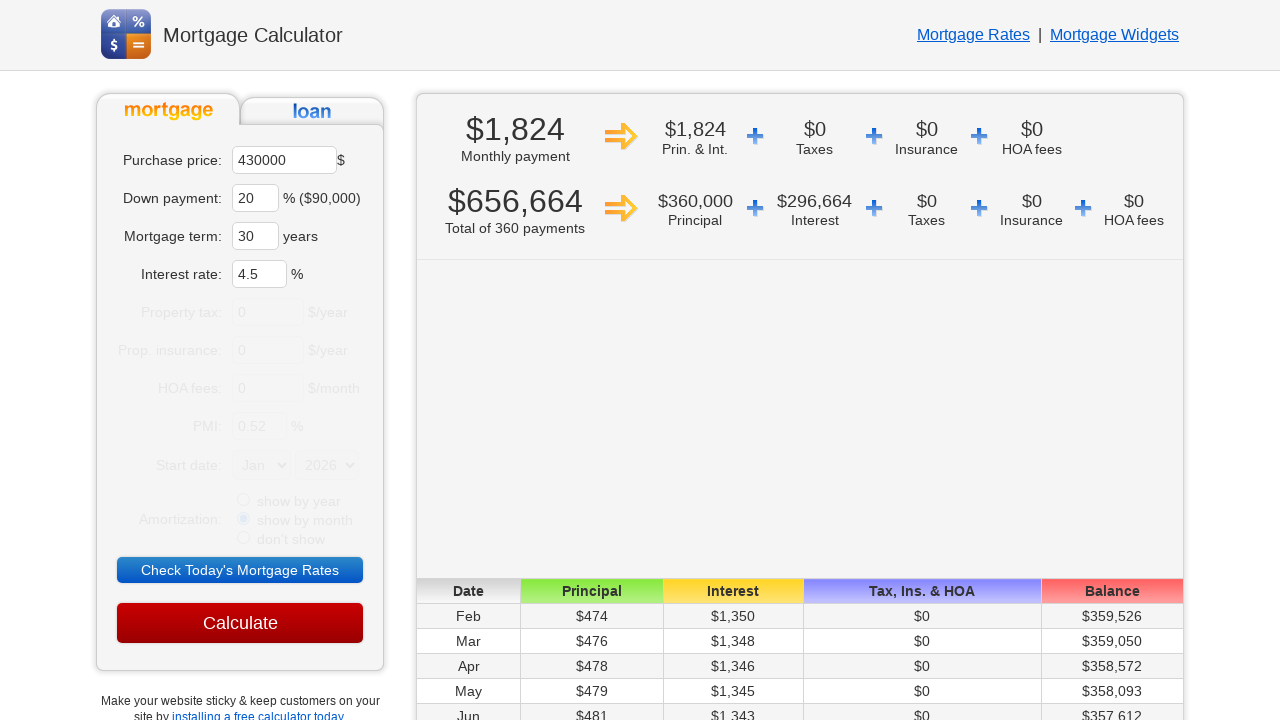

Selected start month 'Feb' from dropdown on select[name='sm']
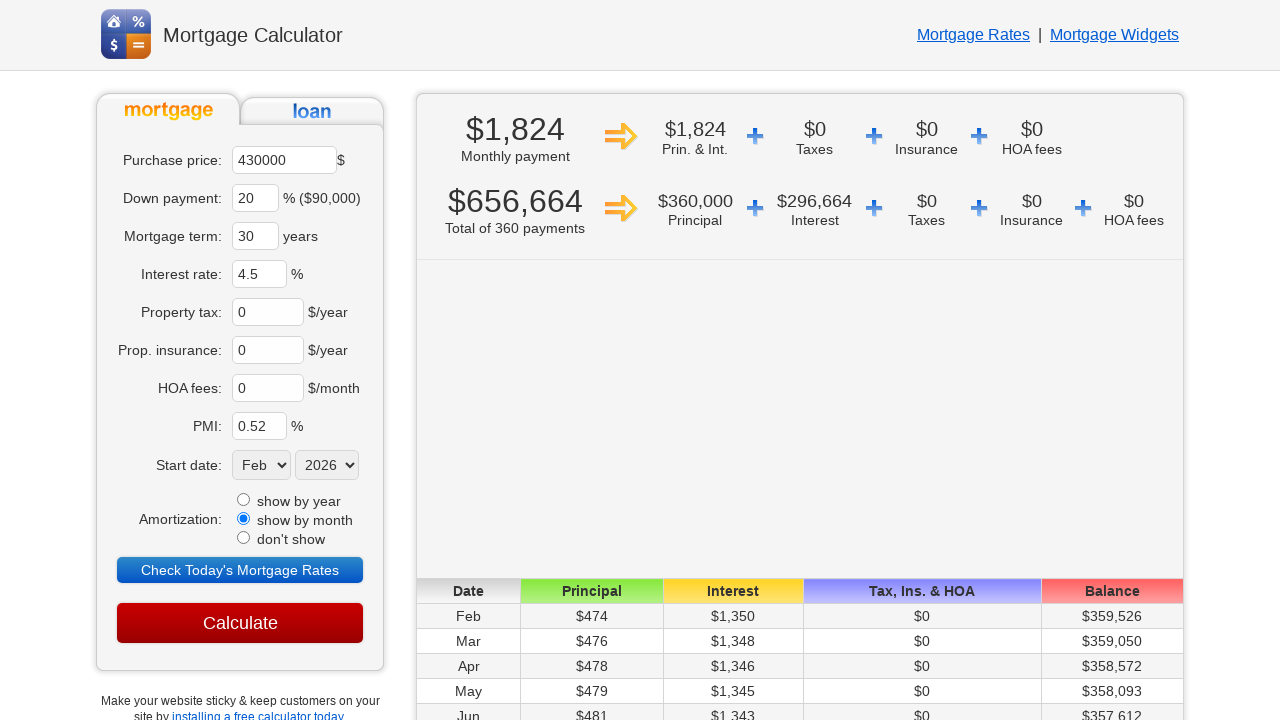

Clicked 'Calculate' button at (240, 623) on input[value='Calculate']
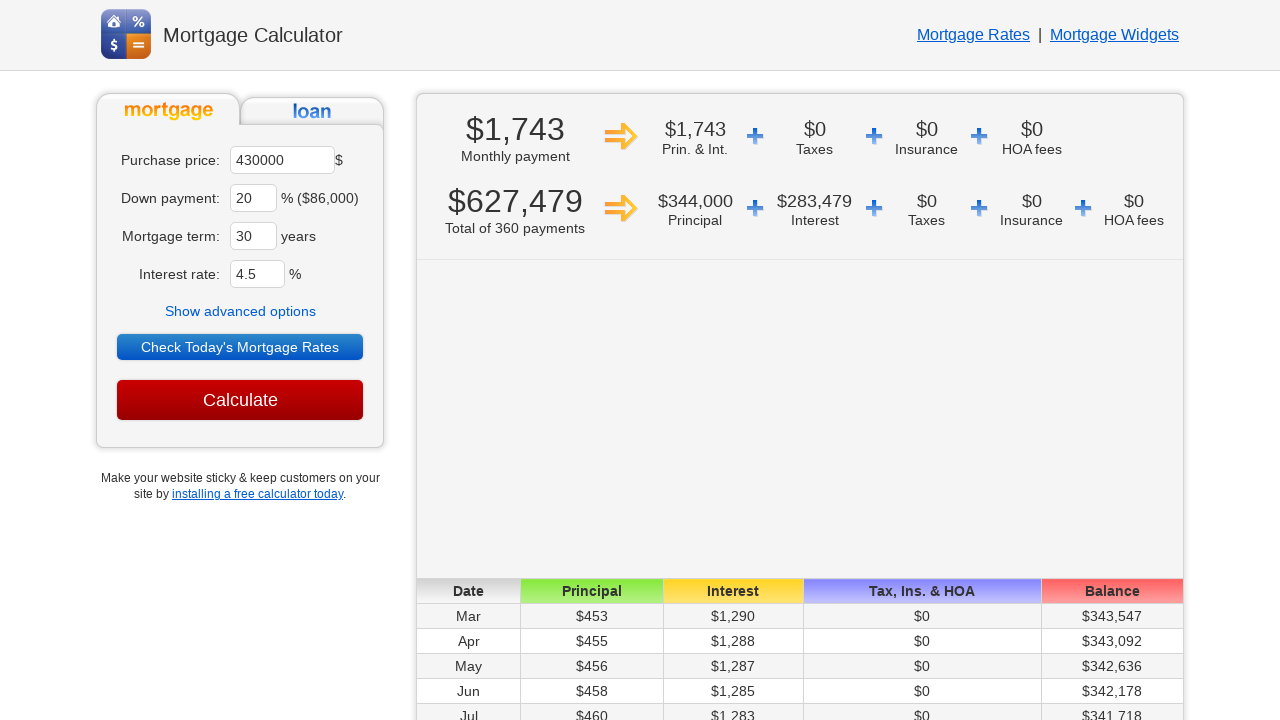

Waited 3000ms for results to load
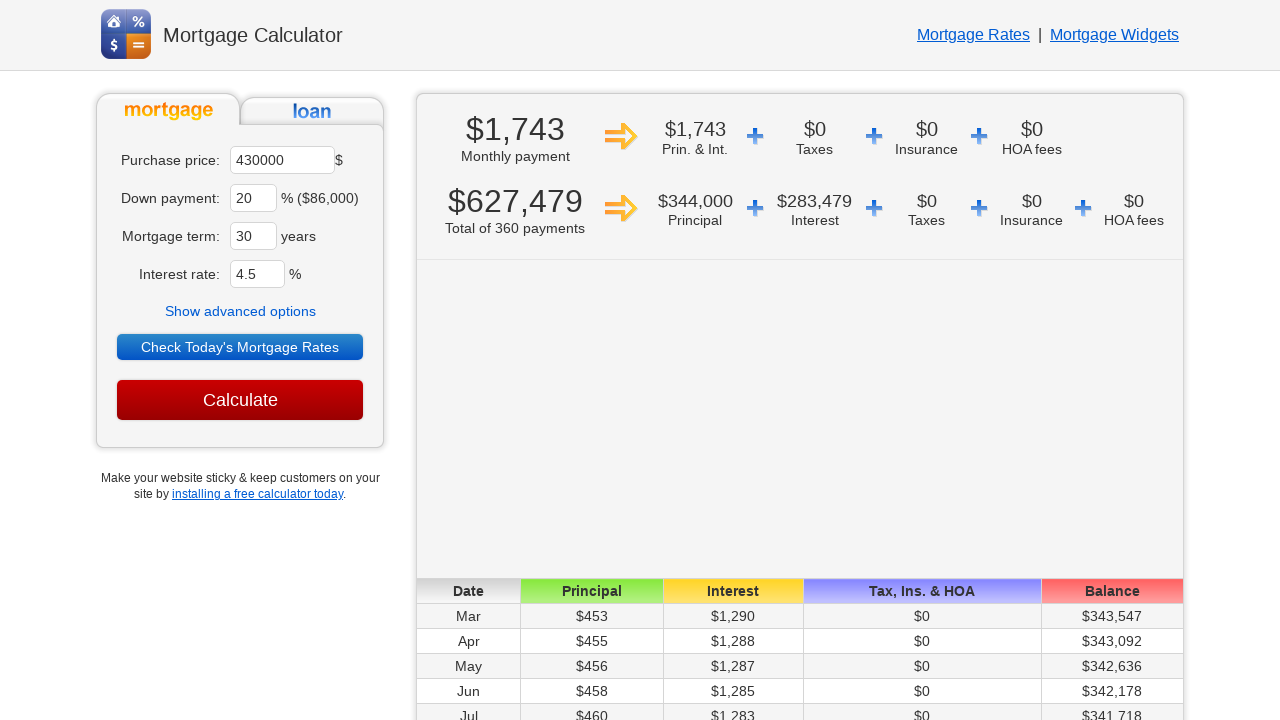

Retrieved monthly payment result: $1,743
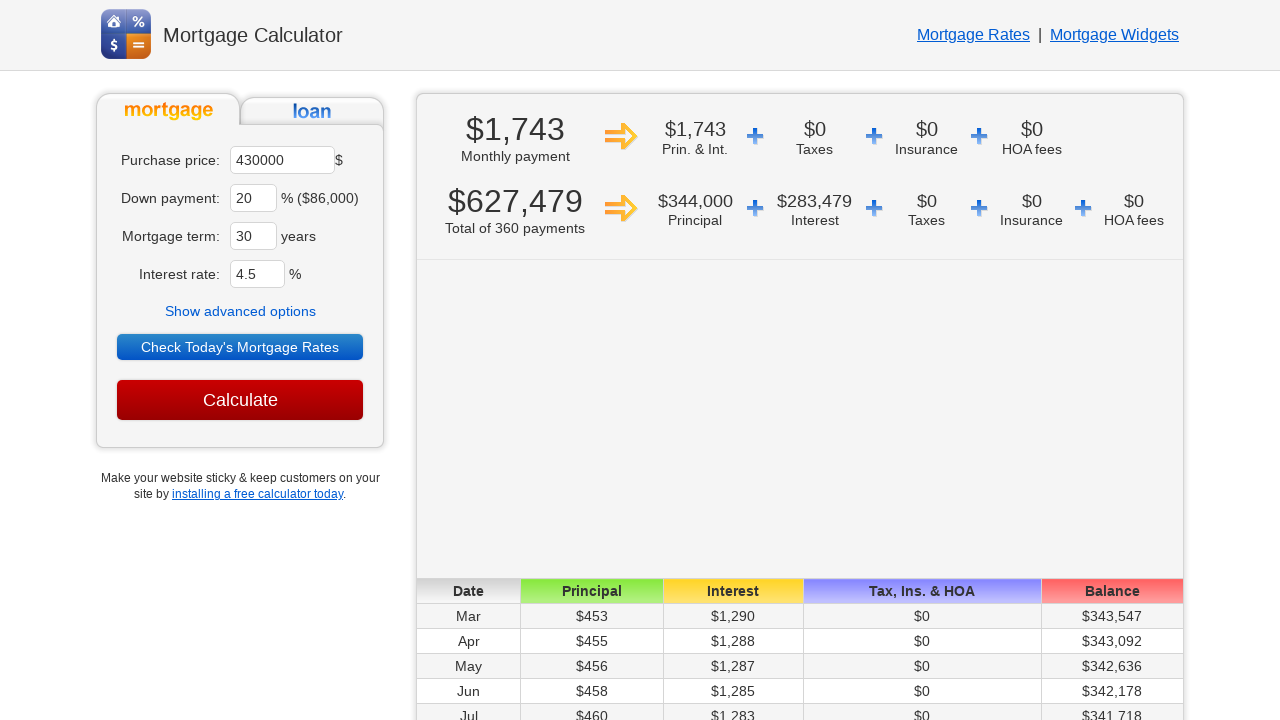

Cleared purchase price field on #ma
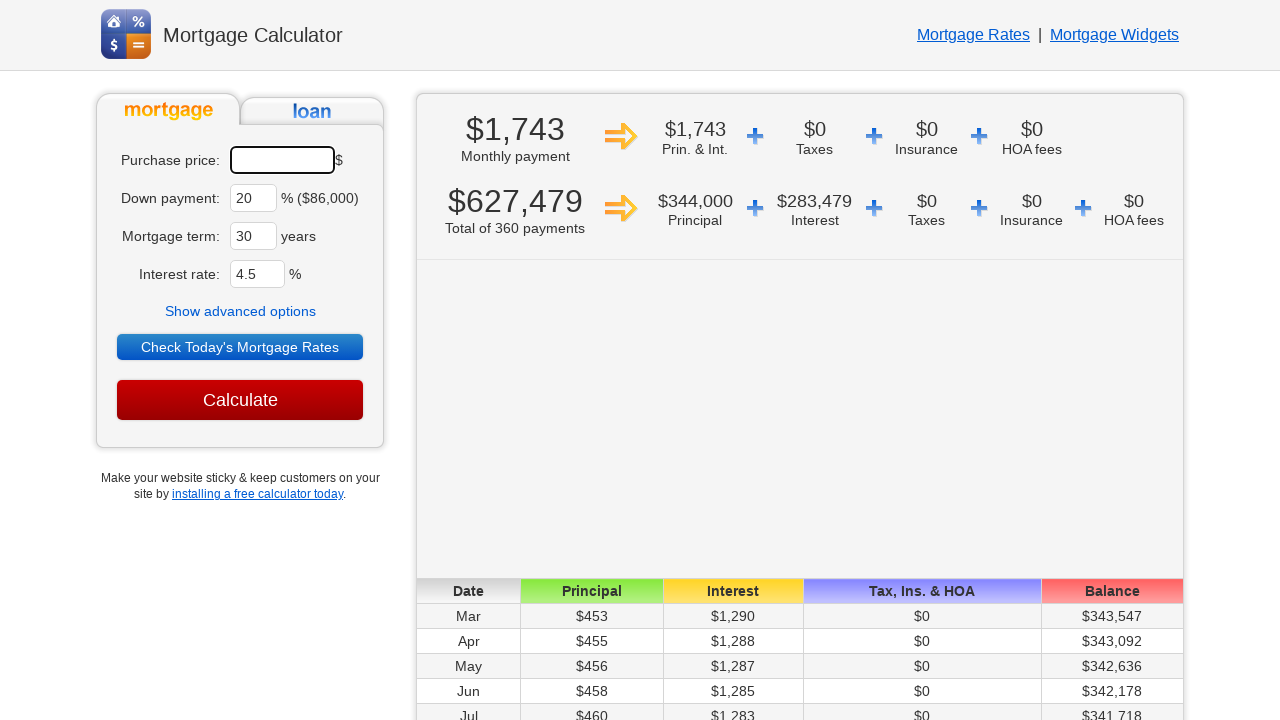

Filled purchase price field with 490000 on #ma
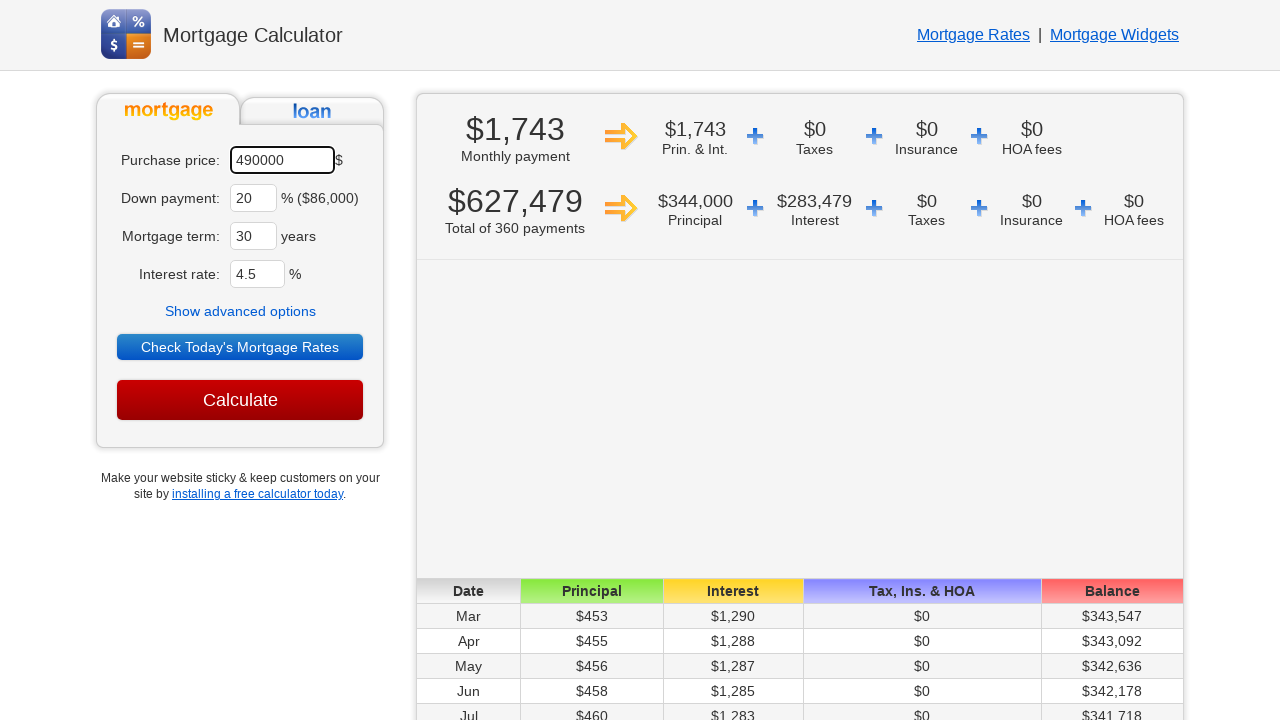

Clicked 'Show advanced options' button at (240, 311) on text='Show advanced options'
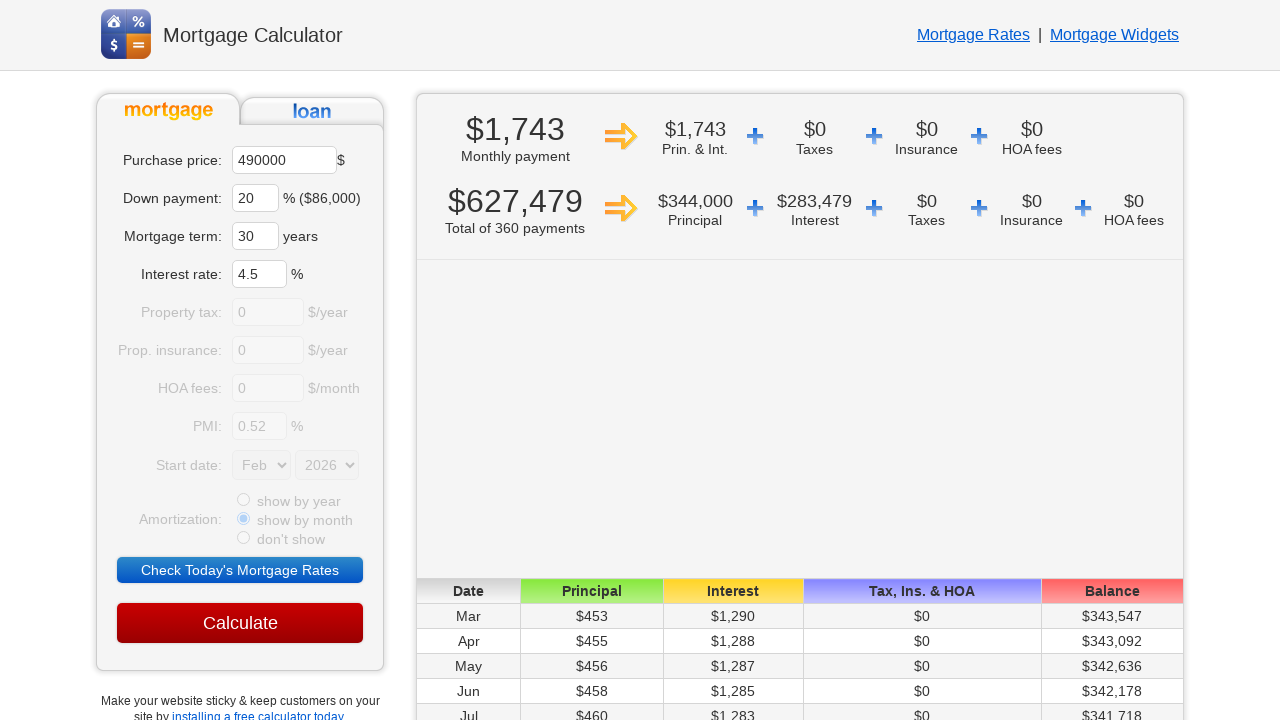

Selected start month 'May' from dropdown on select[name='sm']
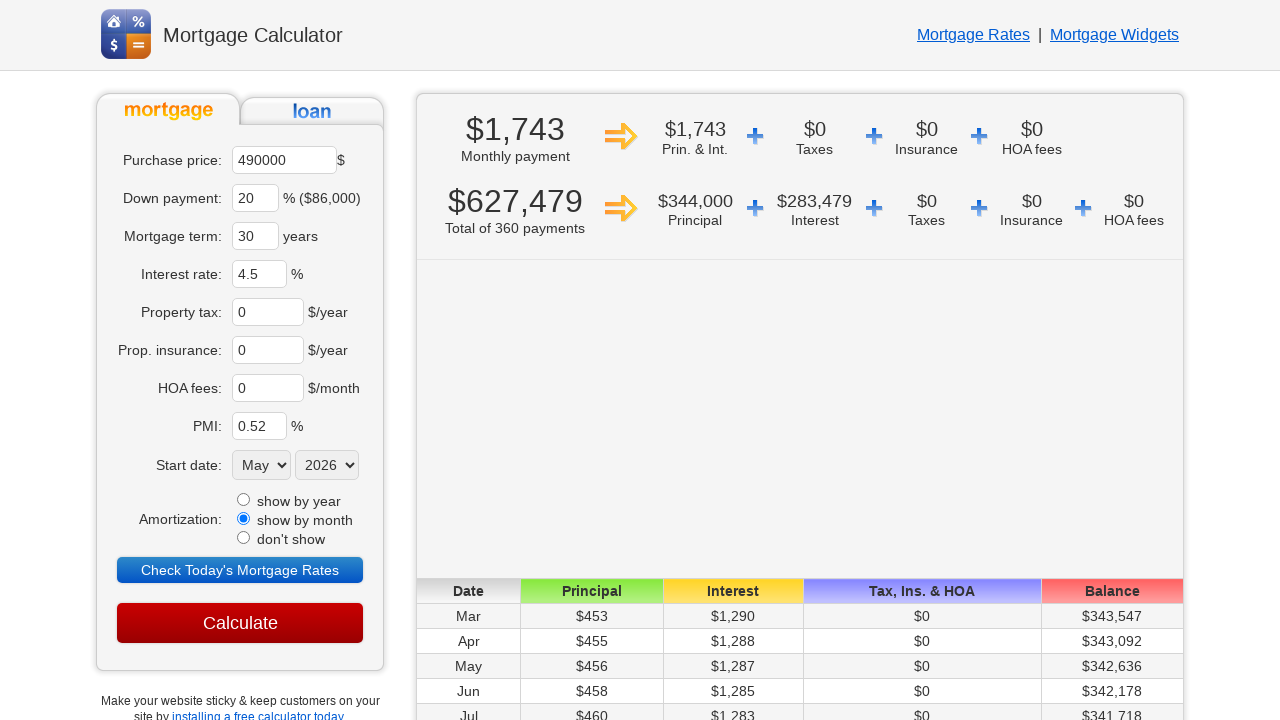

Clicked 'Calculate' button at (240, 623) on input[value='Calculate']
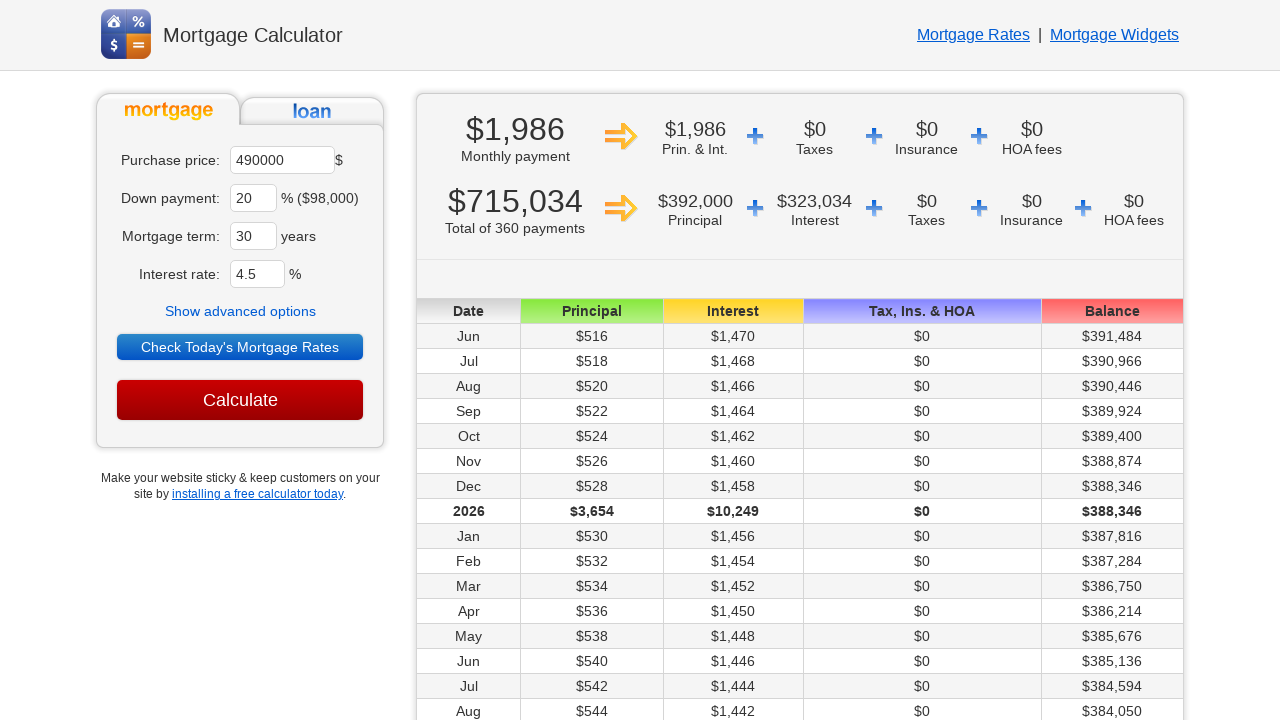

Waited 3000ms for results to load
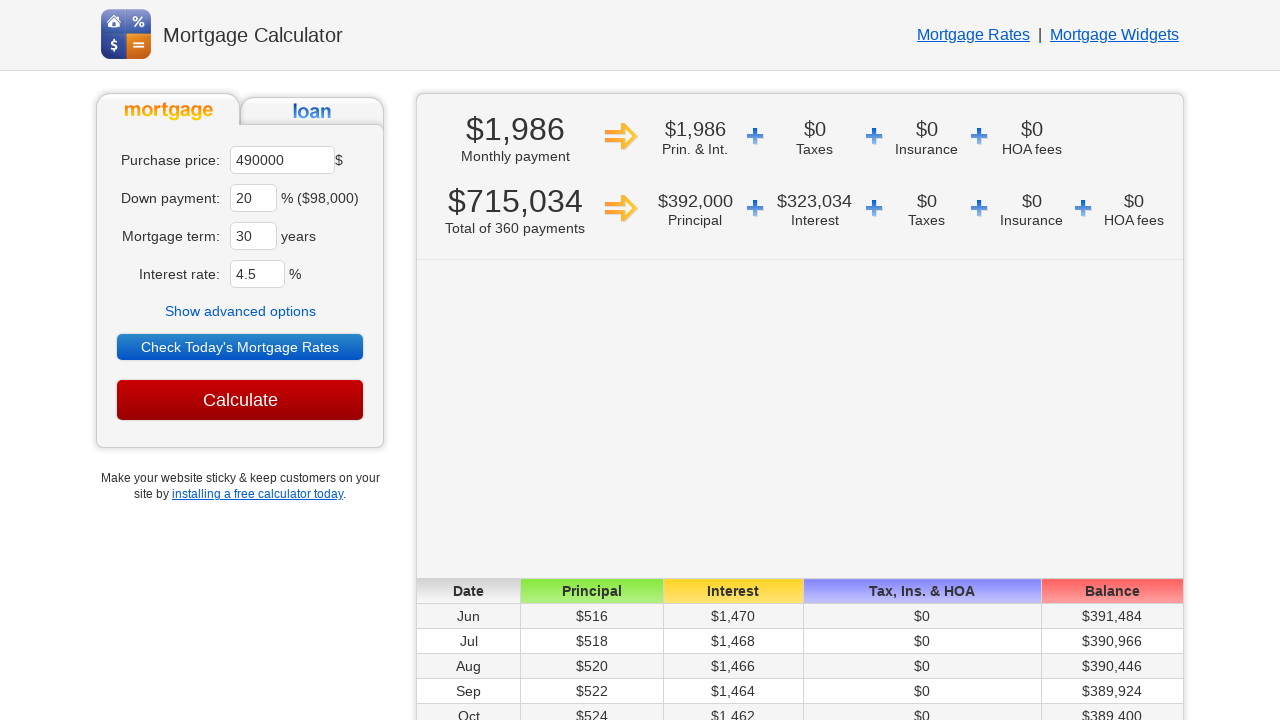

Retrieved monthly payment result: $1,986
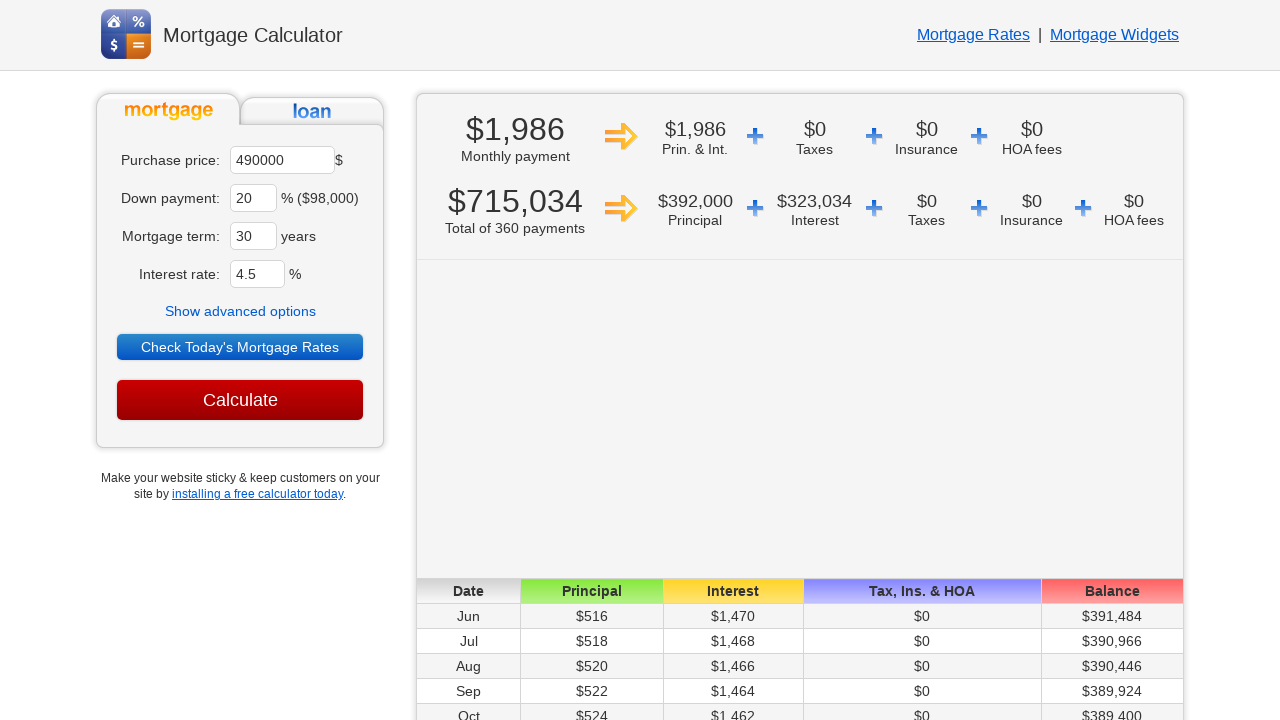

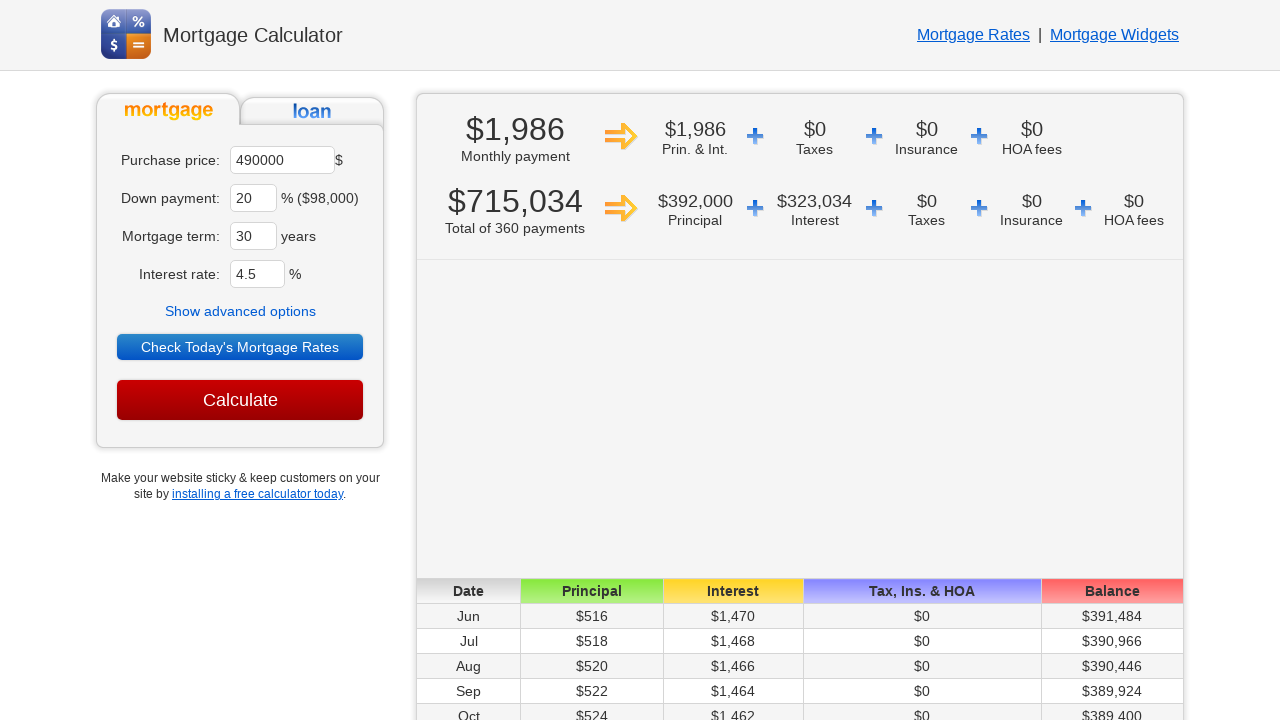